Tests that the page header displays "Challenging DOM" text

Starting URL: http://the-internet.herokuapp.com/challenging_dom

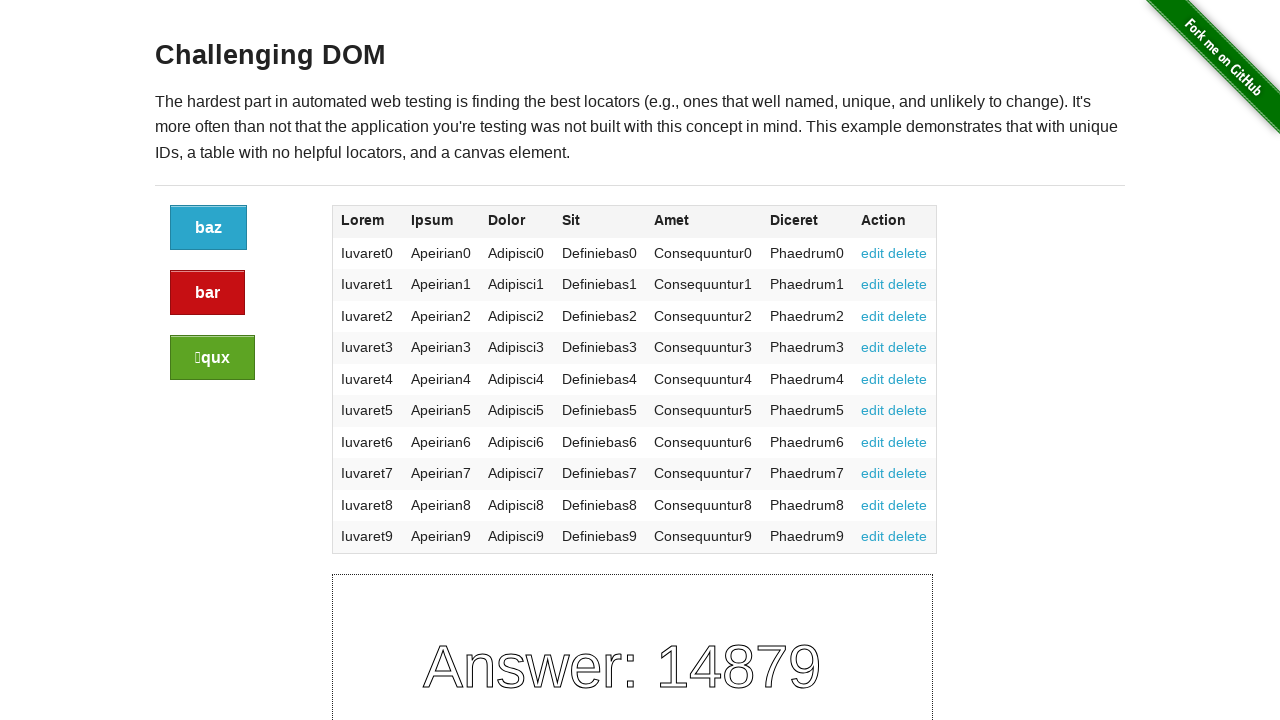

Navigated to challenging DOM page
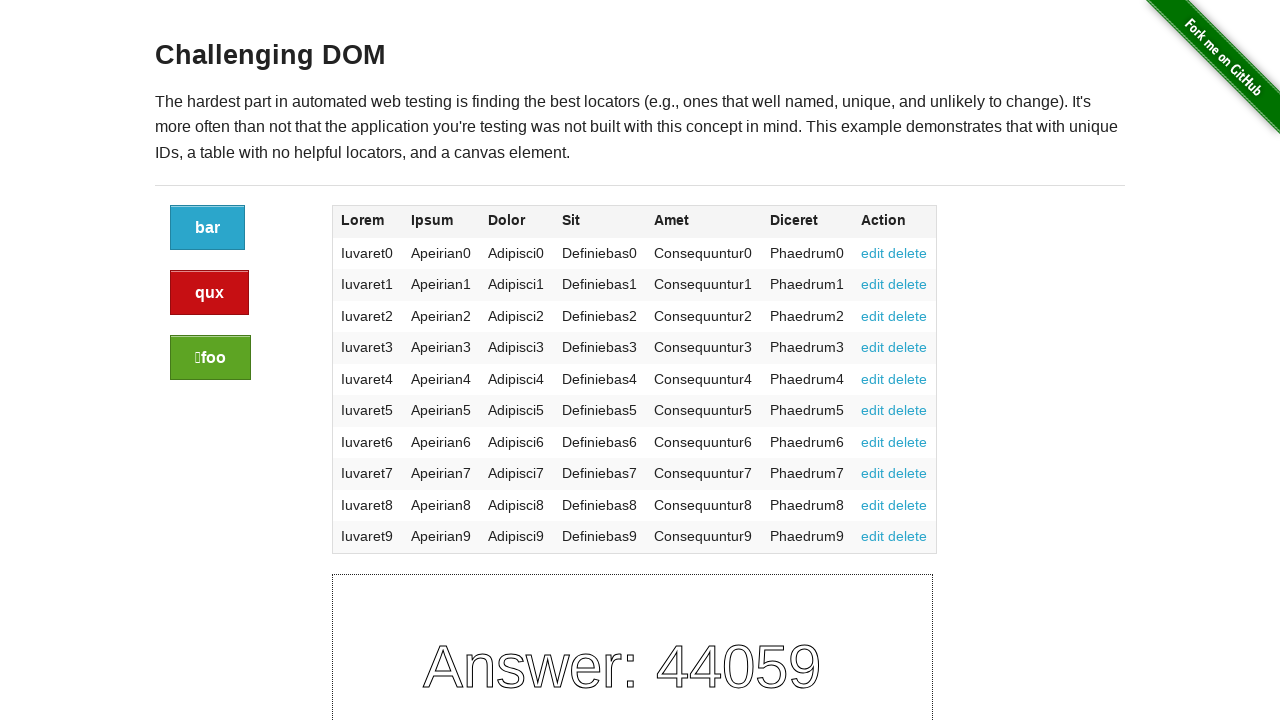

Located page header element with XPath
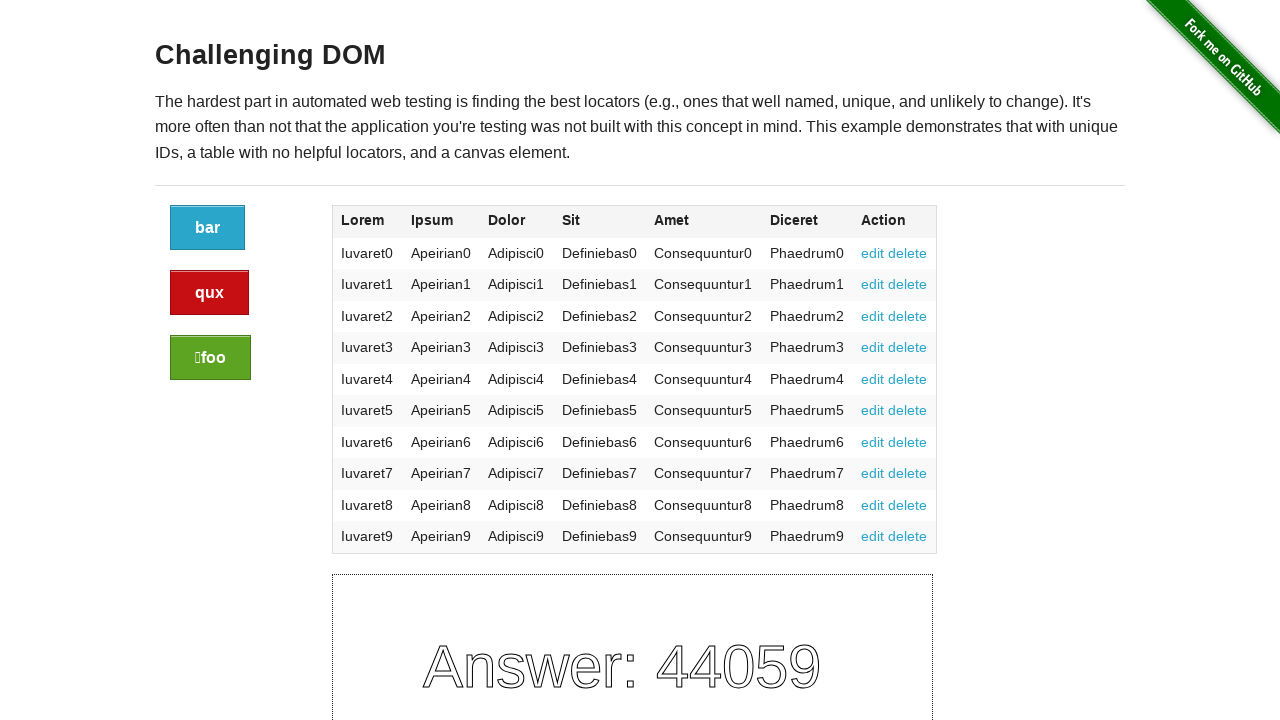

Verified page header displays 'Challenging DOM' text
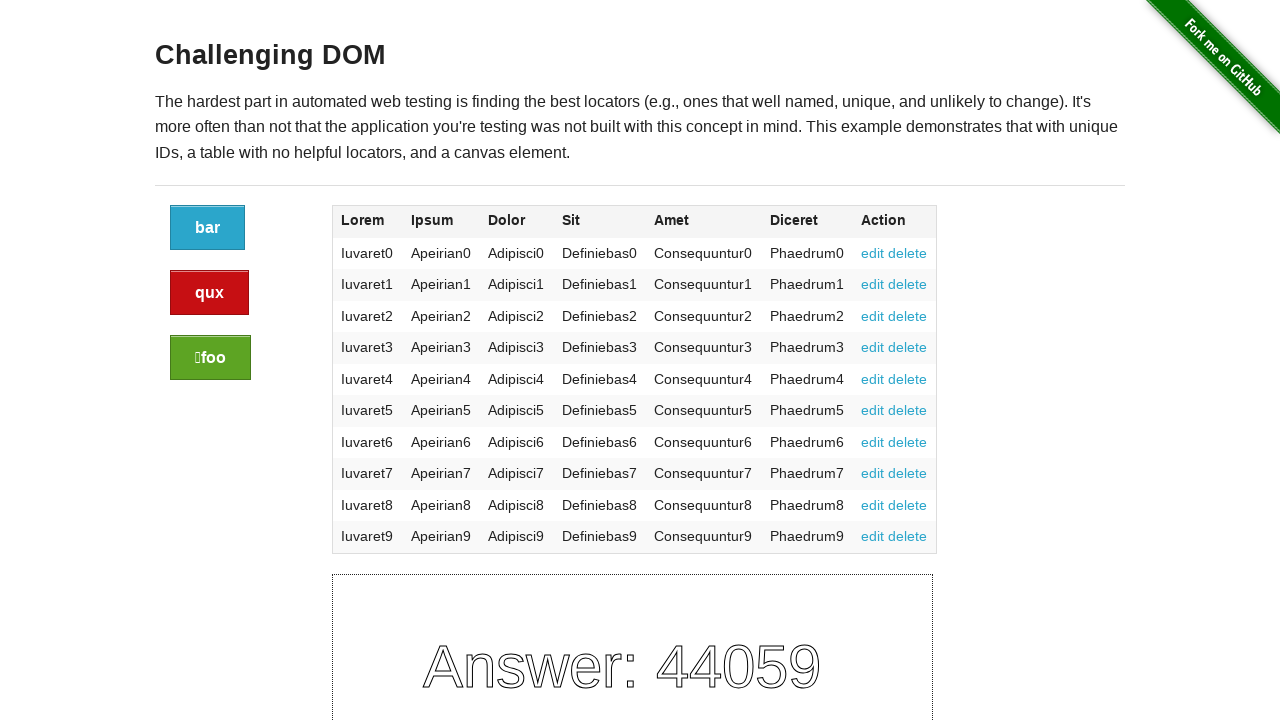

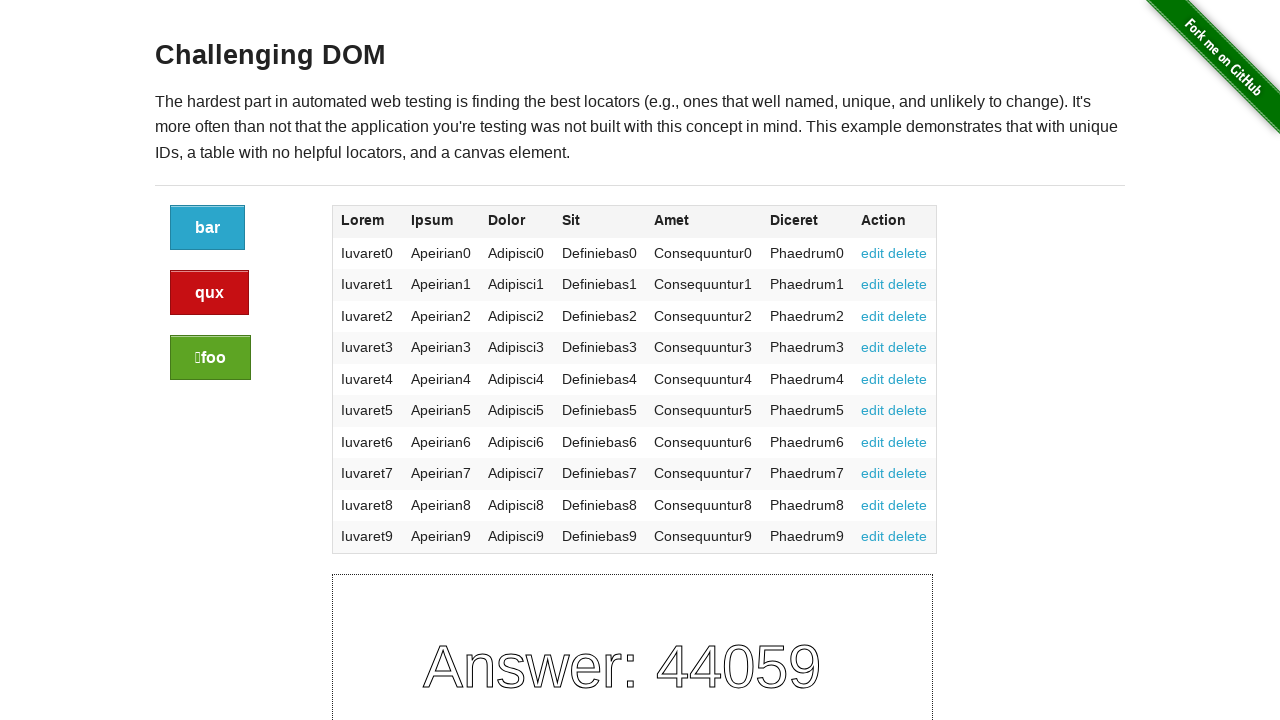